Demonstrates drag and drop by offset action, dragging source element to target element's position

Starting URL: https://crossbrowsertesting.github.io/drag-and-drop

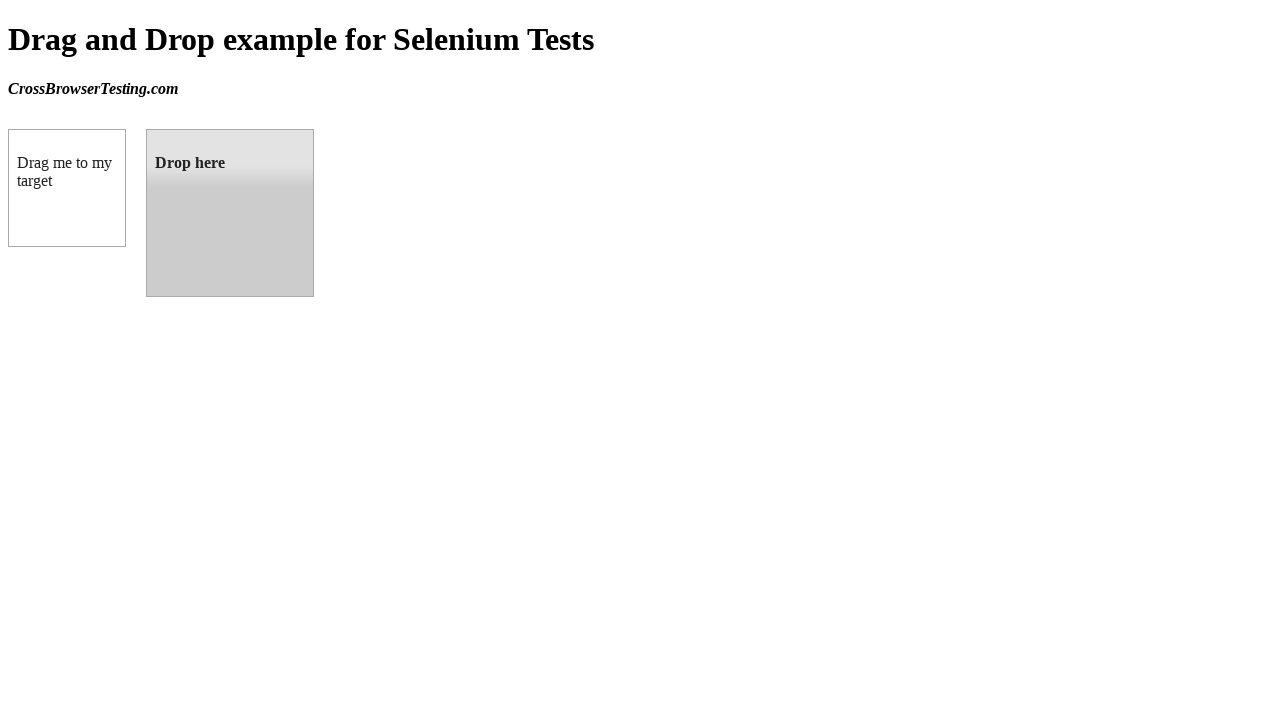

Navigated to drag and drop demo page
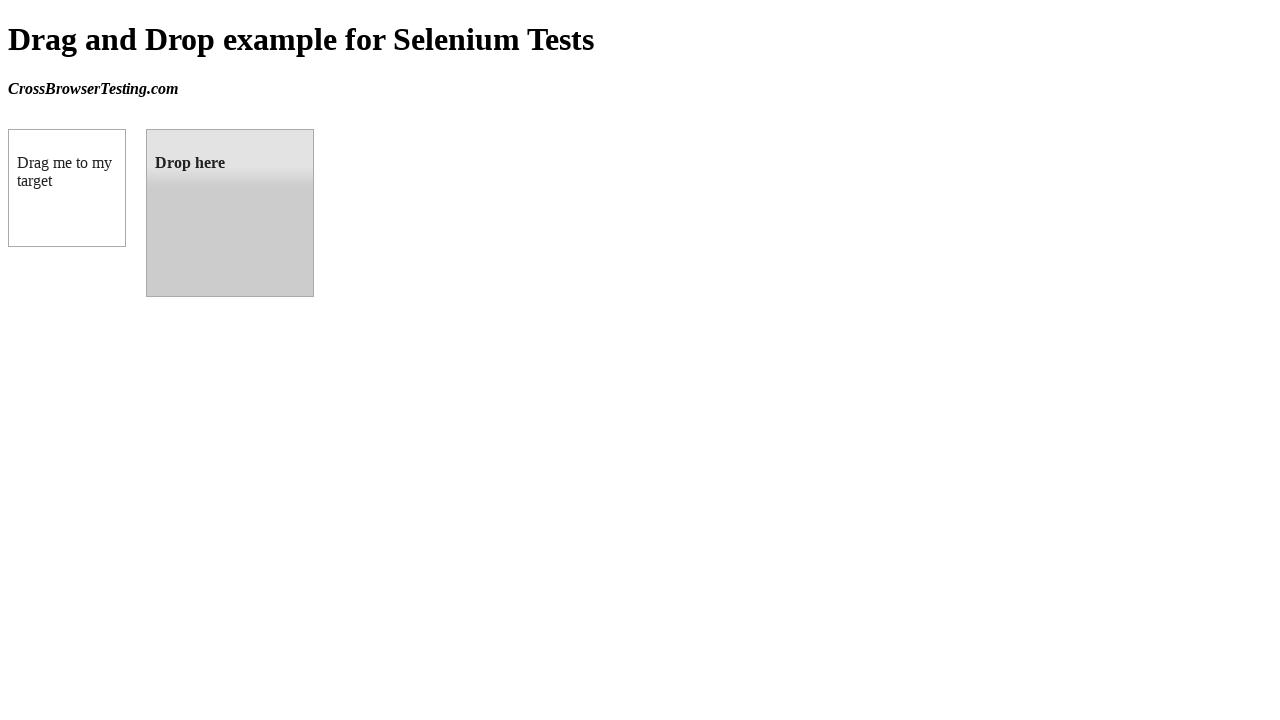

Located target droppable element
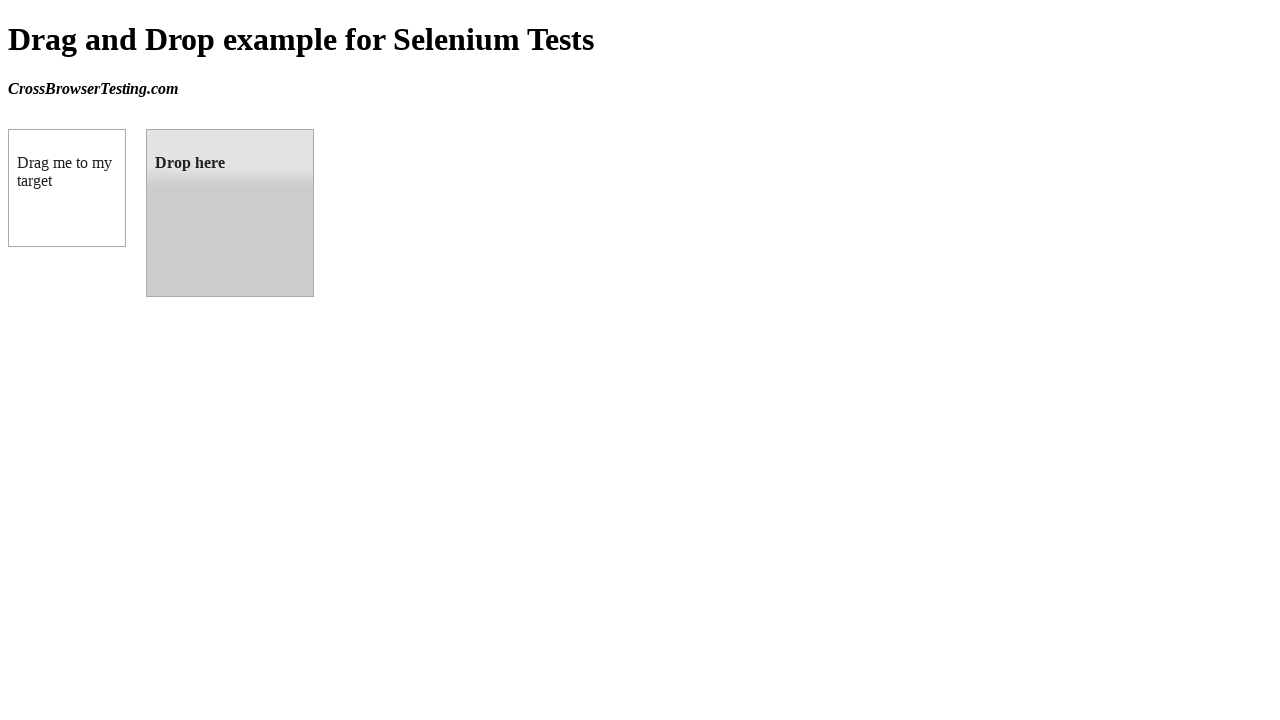

Retrieved bounding box of target element
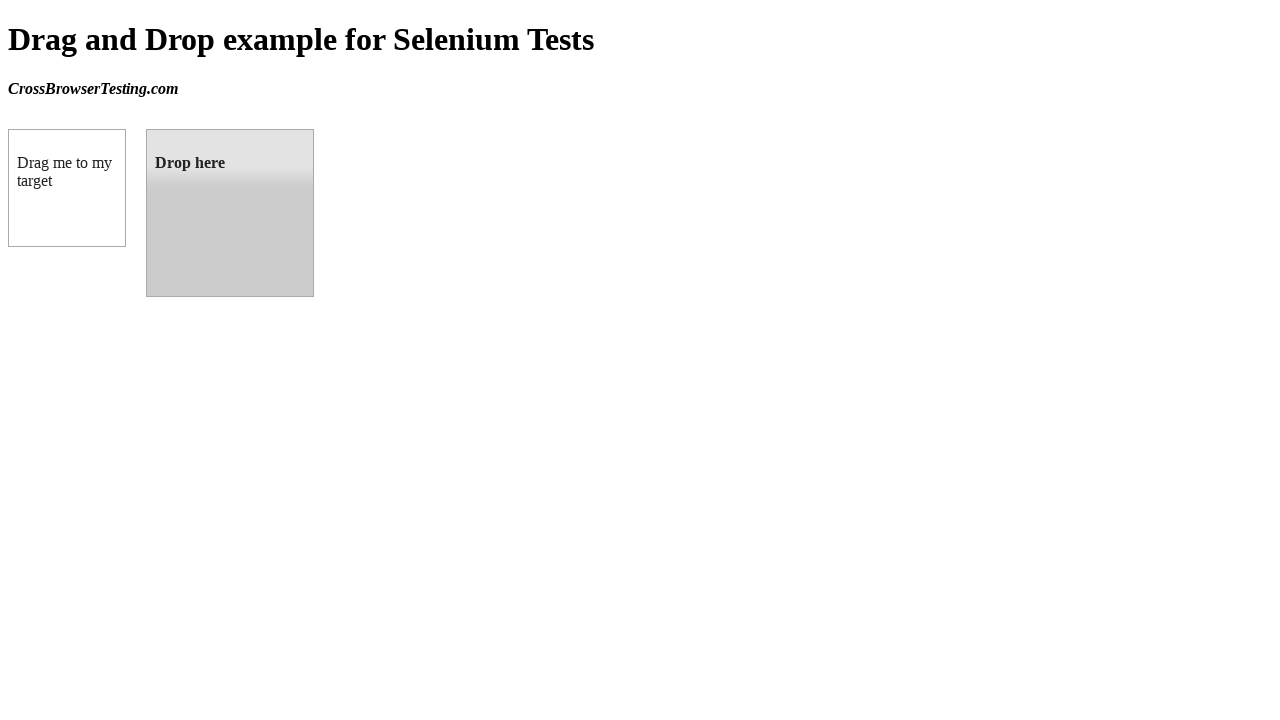

Located source draggable element
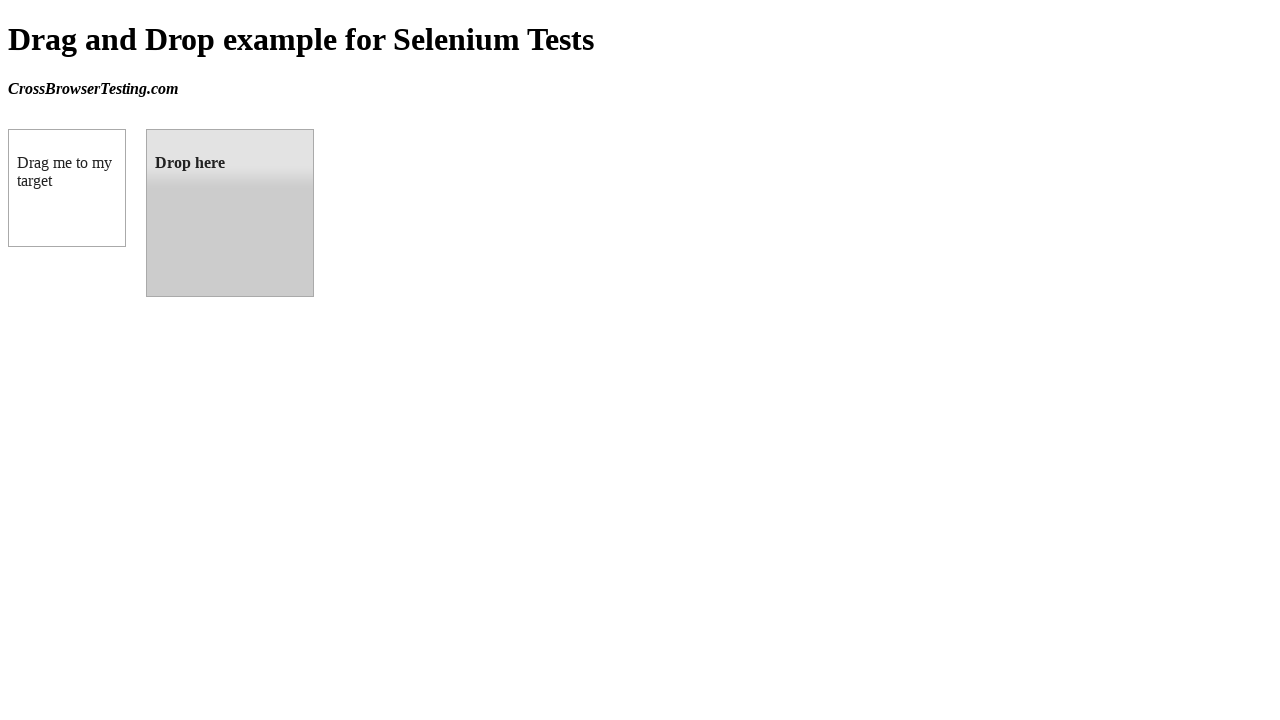

Dragged source element to target element position at (230, 213)
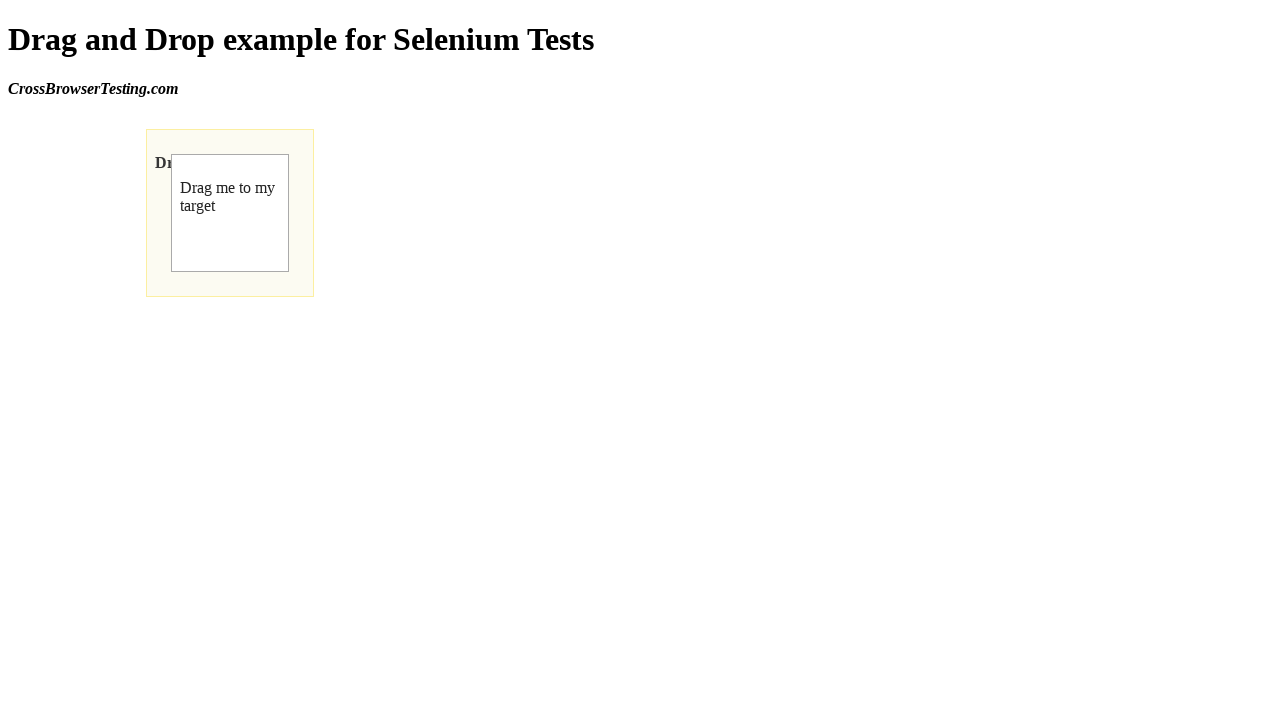

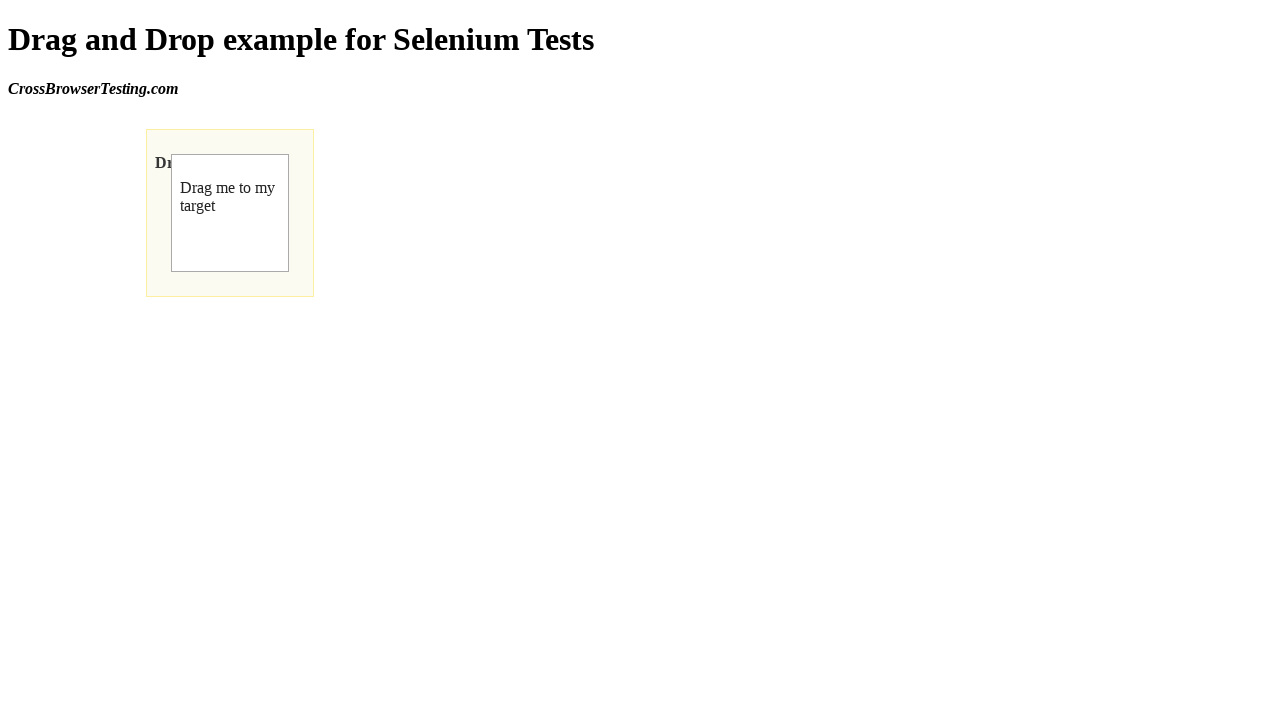